Navigates to the "Our Profile" section of the website by clicking on the profile navigation link in the navbar

Starting URL: https://removalsorpington.co.uk/

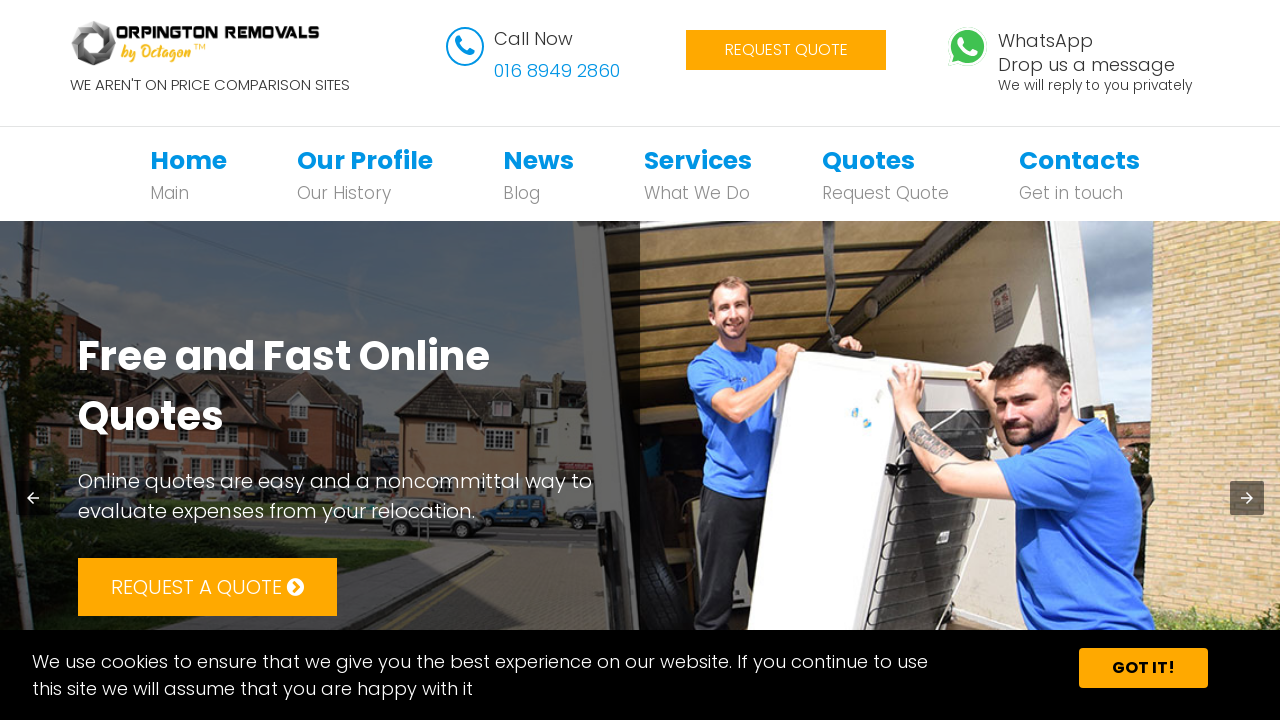

Waited for page DOM to load
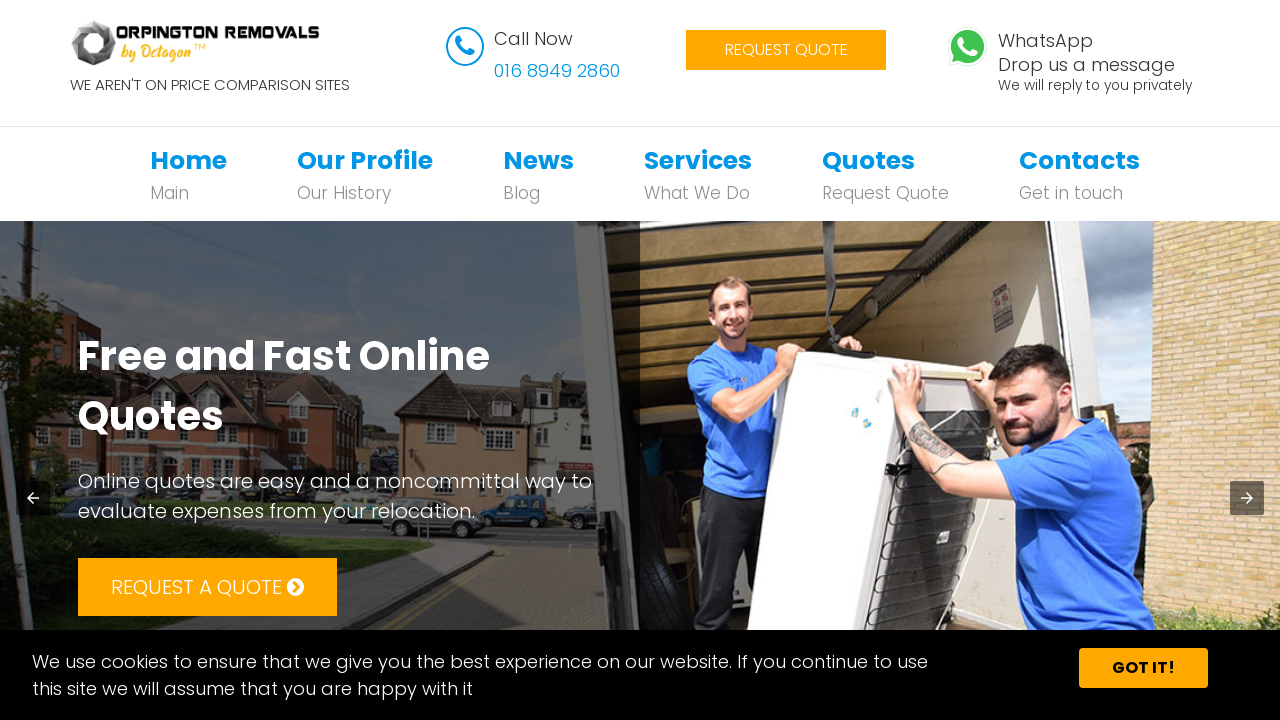

Clicked on 'Our Profile' navigation link in navbar at (365, 160) on xpath=//*[@id='bs-example-navbar-collapse-1']/ul/li[2]/a
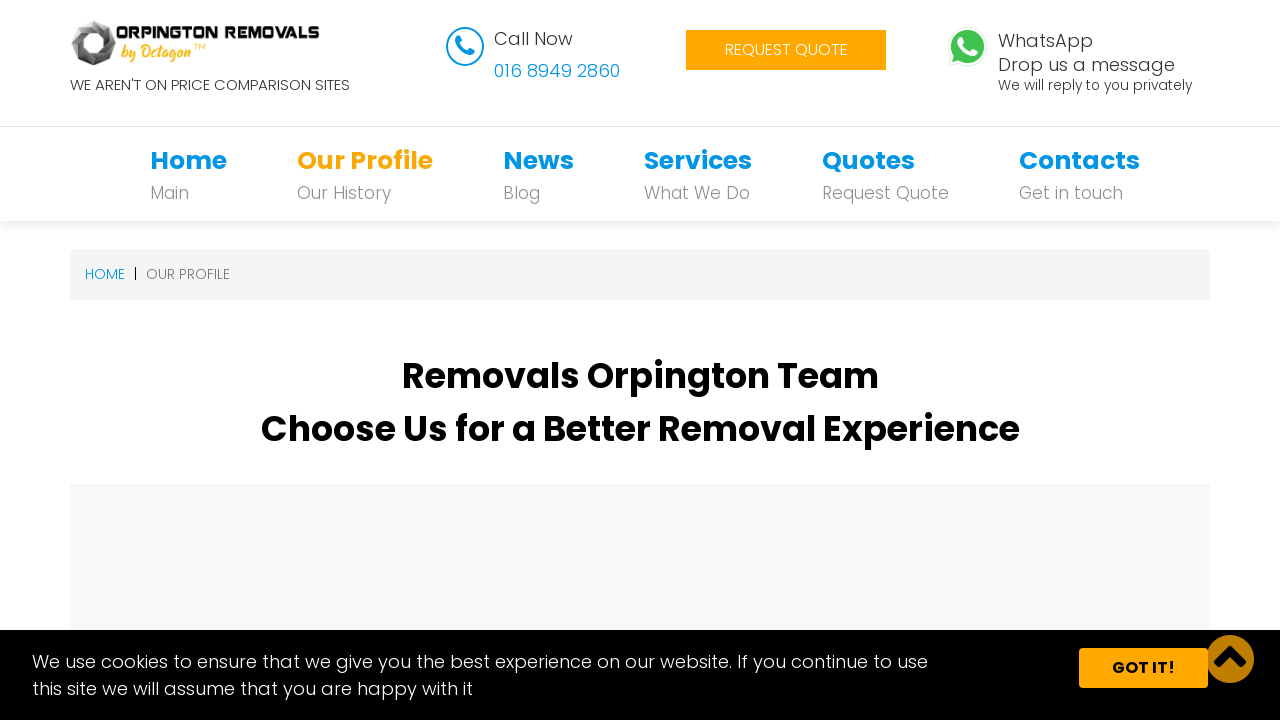

Waited for 'Our Profile' page to fully load
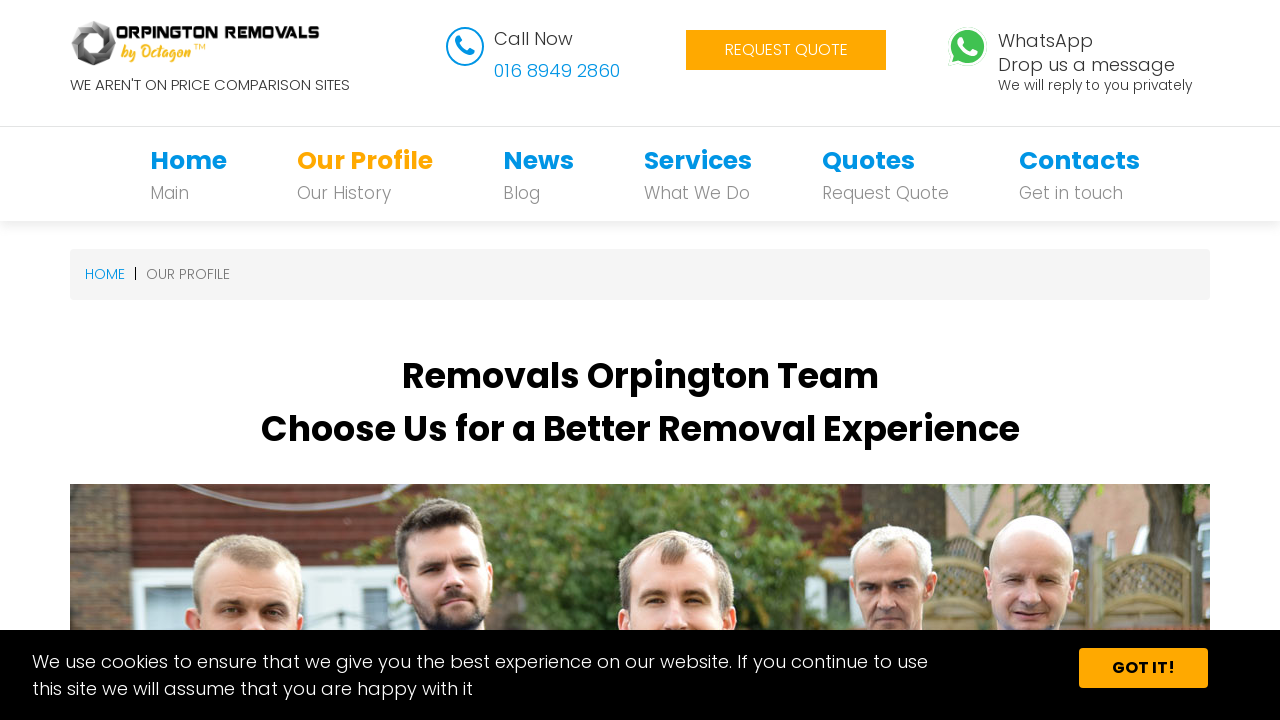

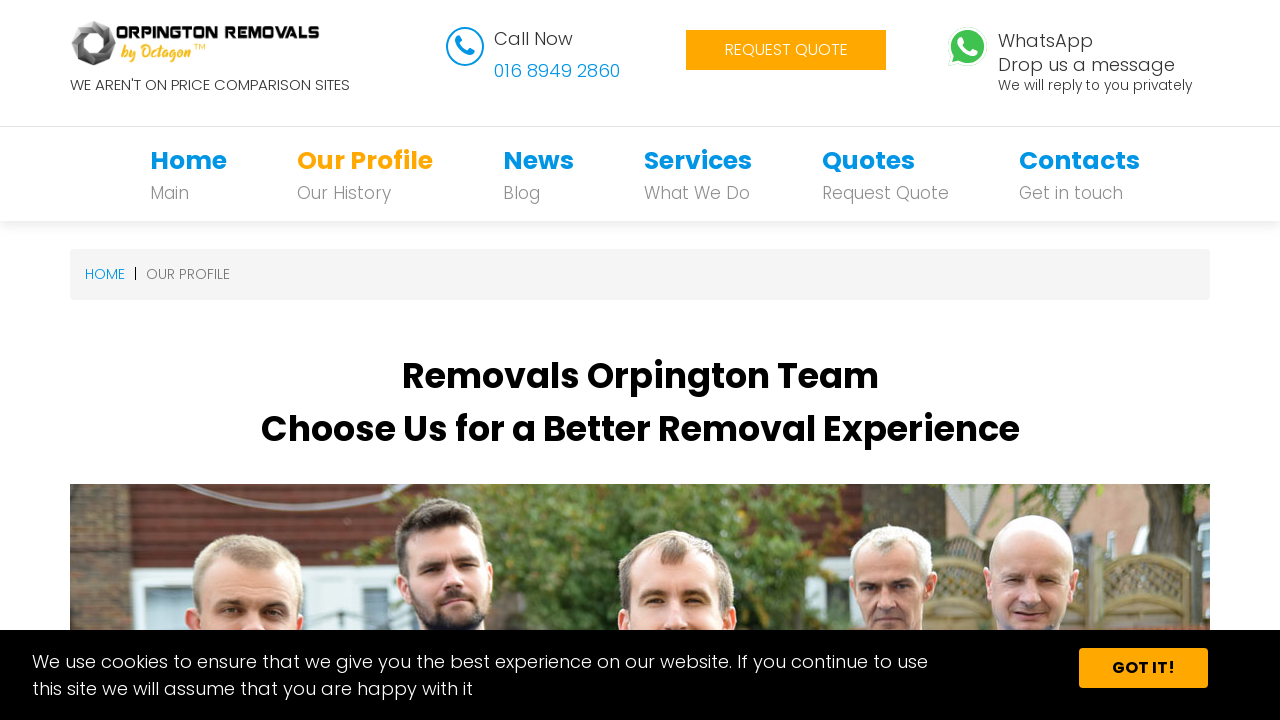